Tests the place page for finding online centres by entering a postcode and verifying a result is displayed

Starting URL: https://www.gov.uk/ukonline-centre-internet-access-computer-training

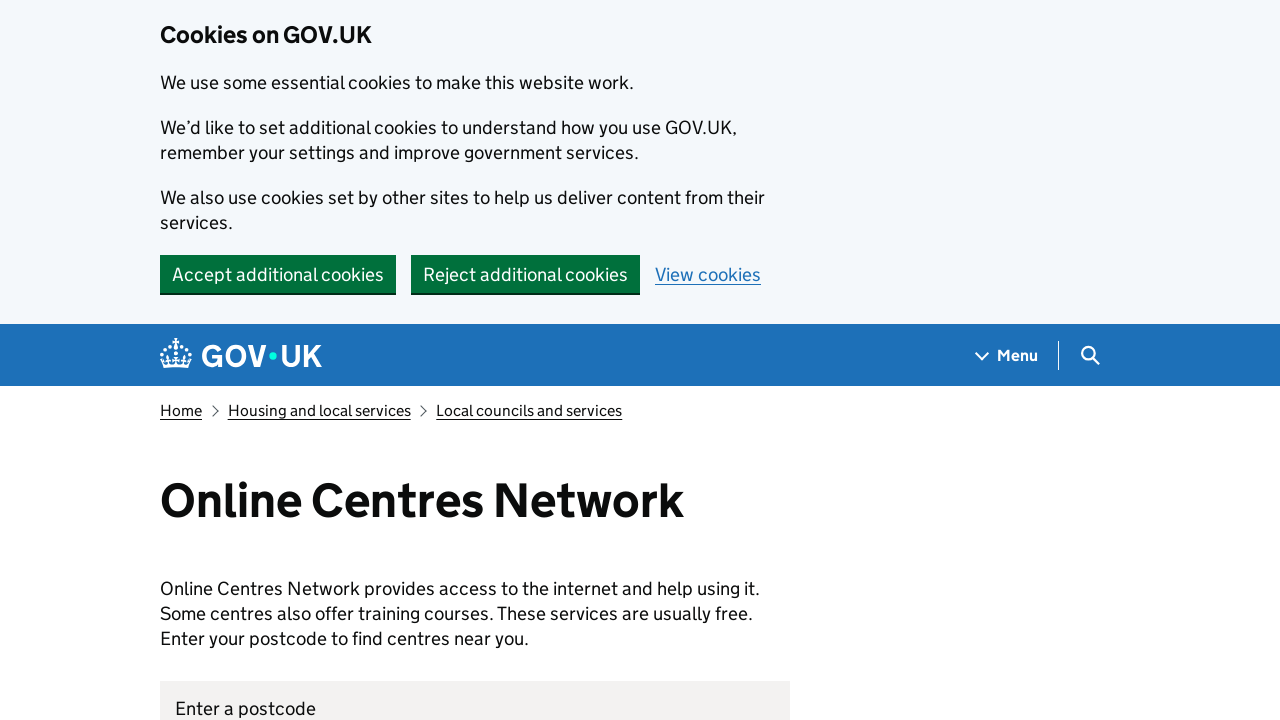

Waited for 'Online Centres Network' heading to load
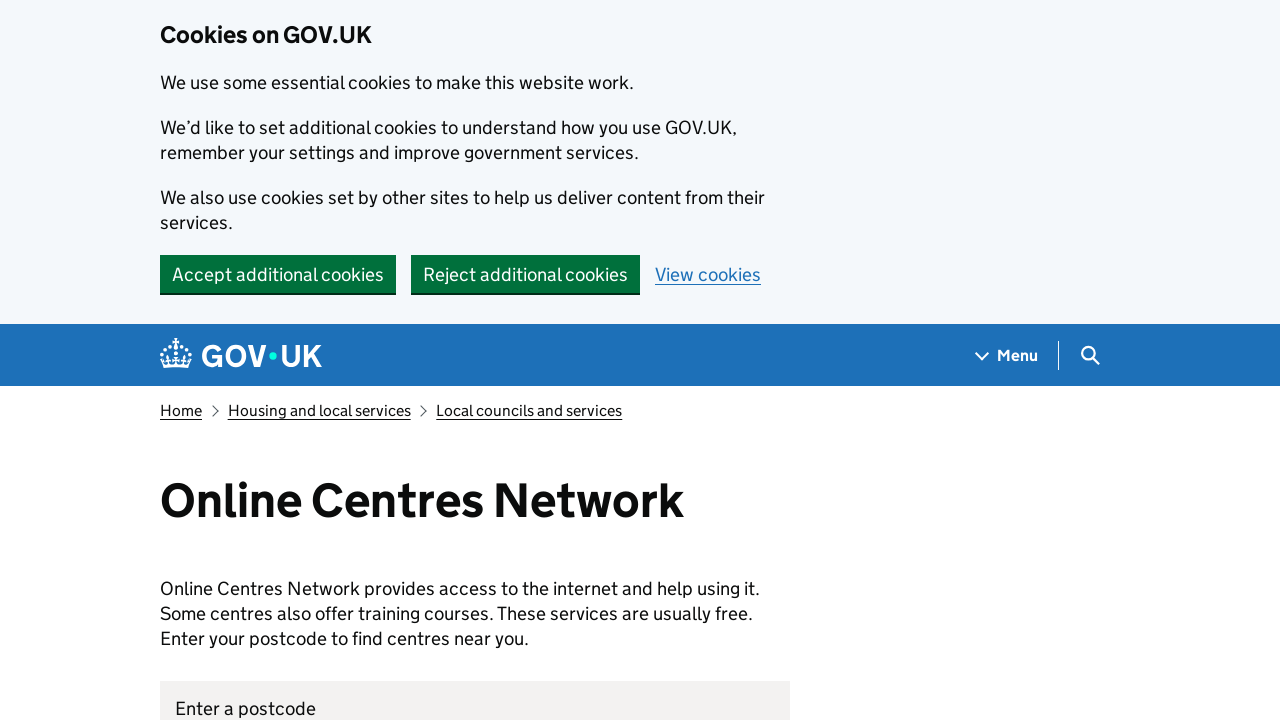

Entered postcode 'WC2B 6NH' in the postcode field on internal:label="Enter a postcode"i
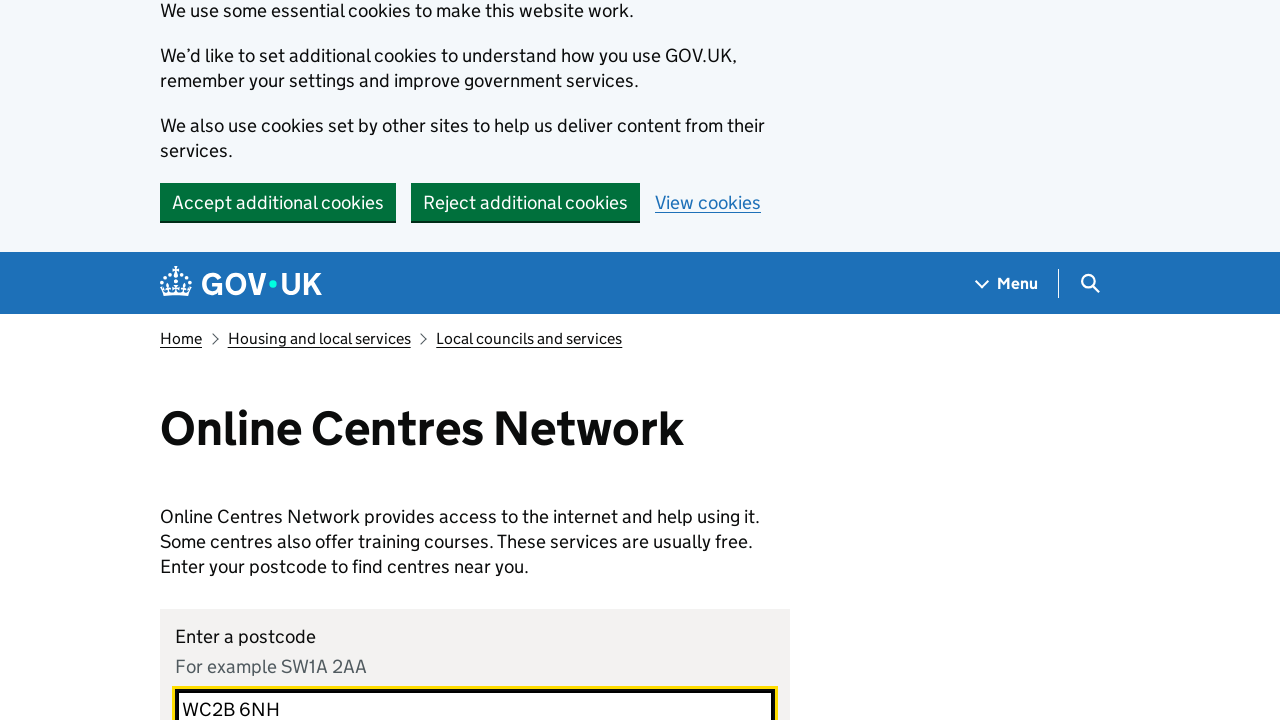

Clicked the Find button to search for online centres at (272, 360) on internal:role=button[name="Find"i]
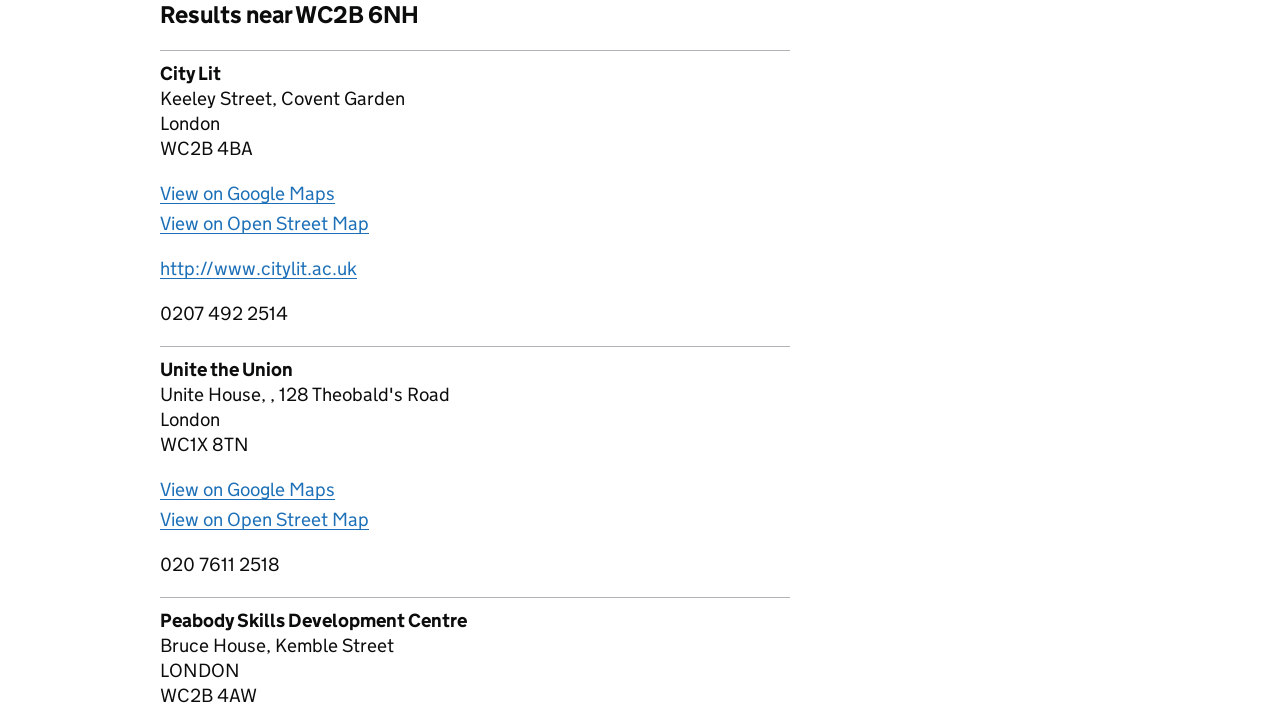

Verified search result displaying 'Holborn Library' heading
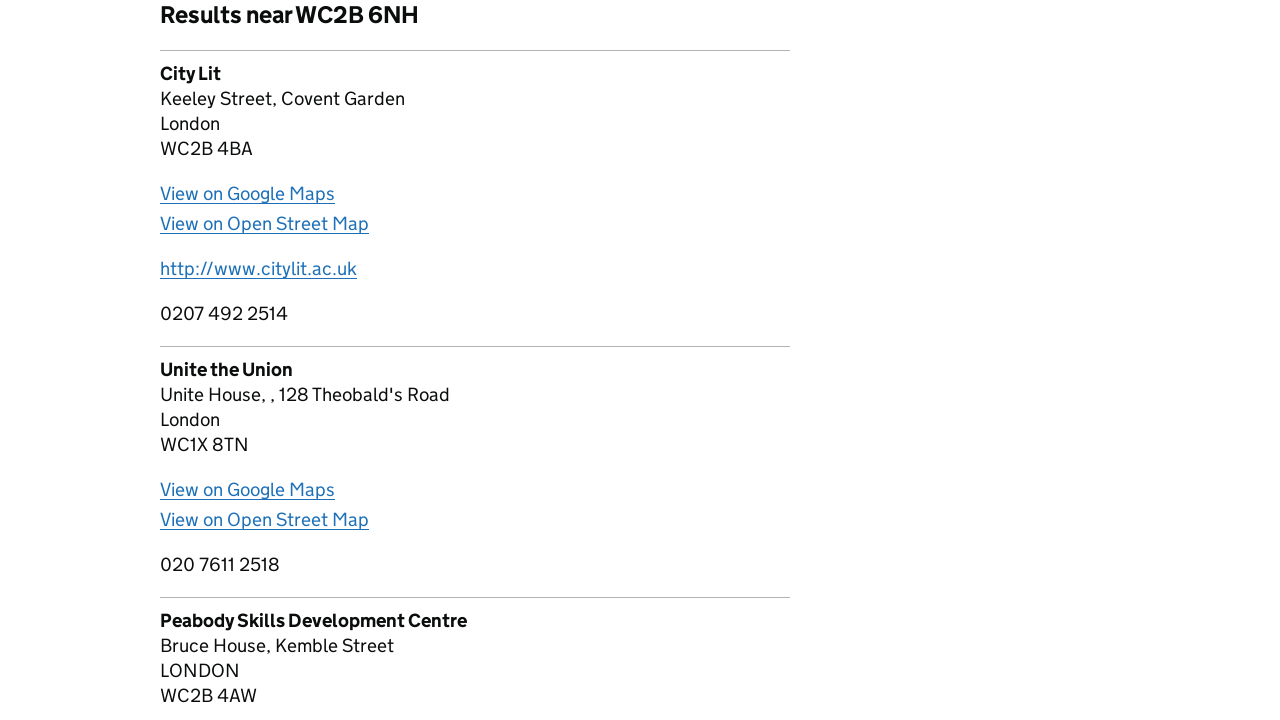

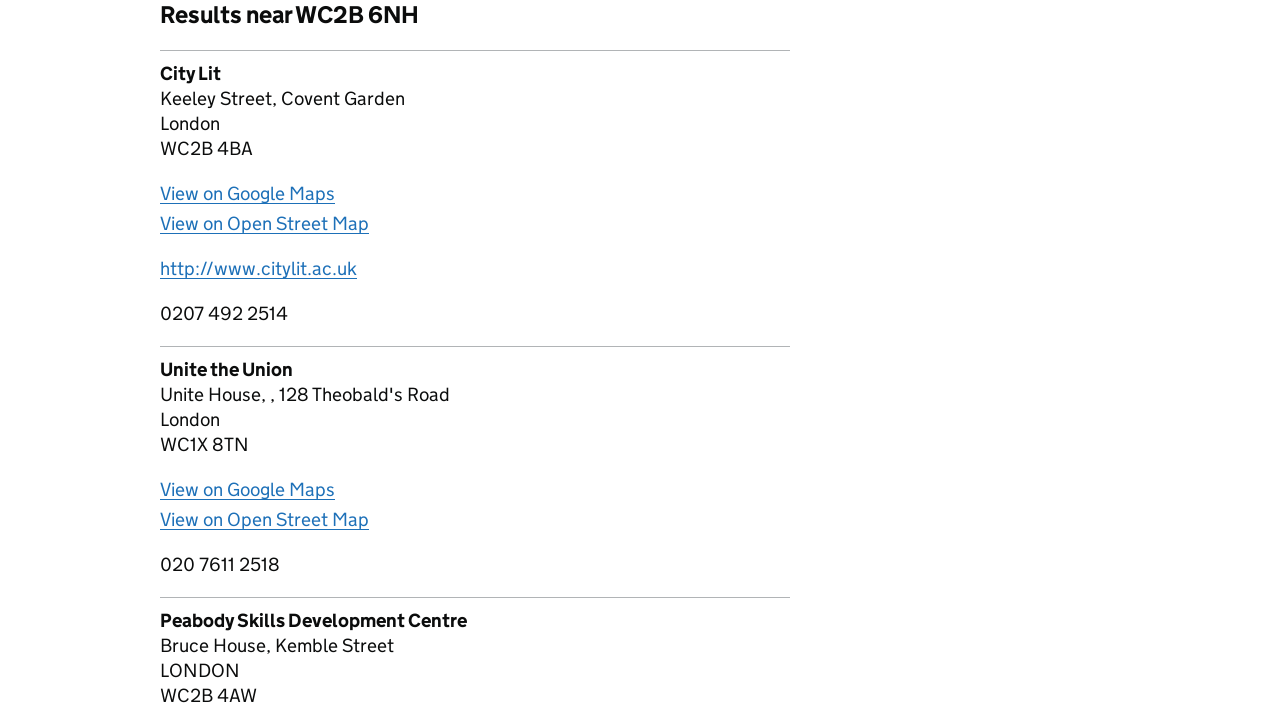